Navigates to automationtalks.com and verifies the page loads successfully

Starting URL: https://automationtalks.com/

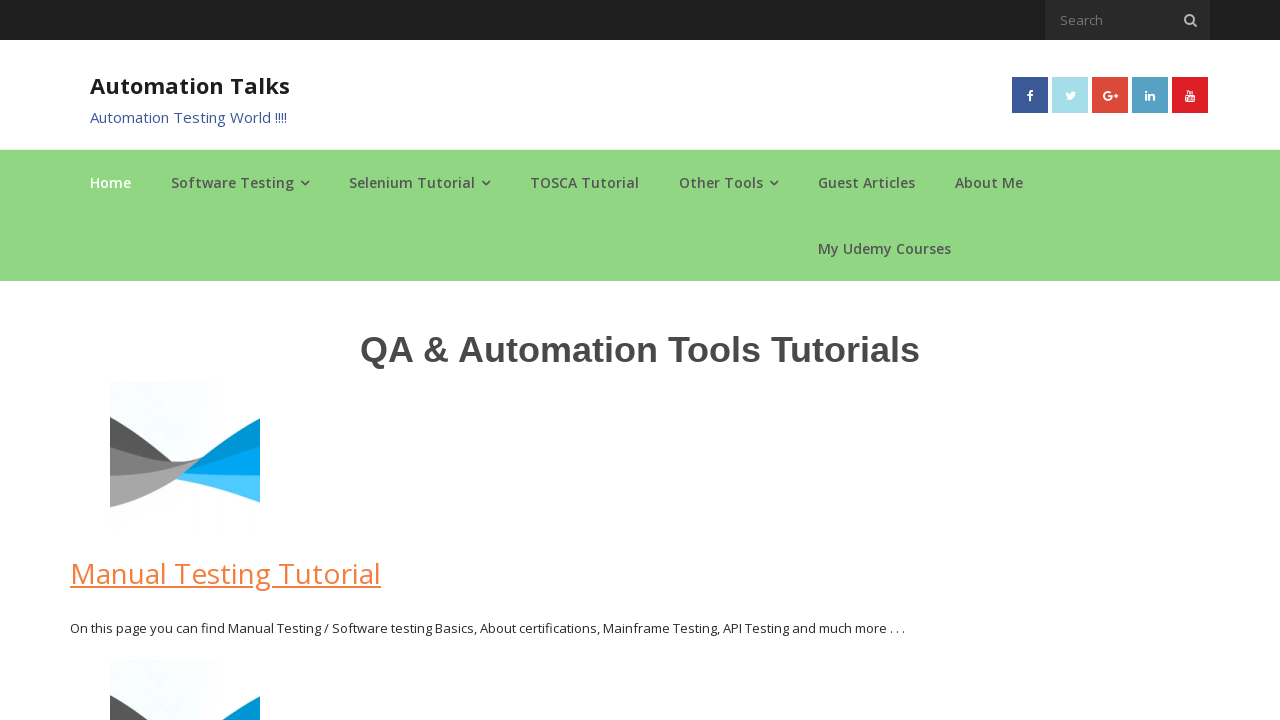

Navigated to https://automationtalks.com/
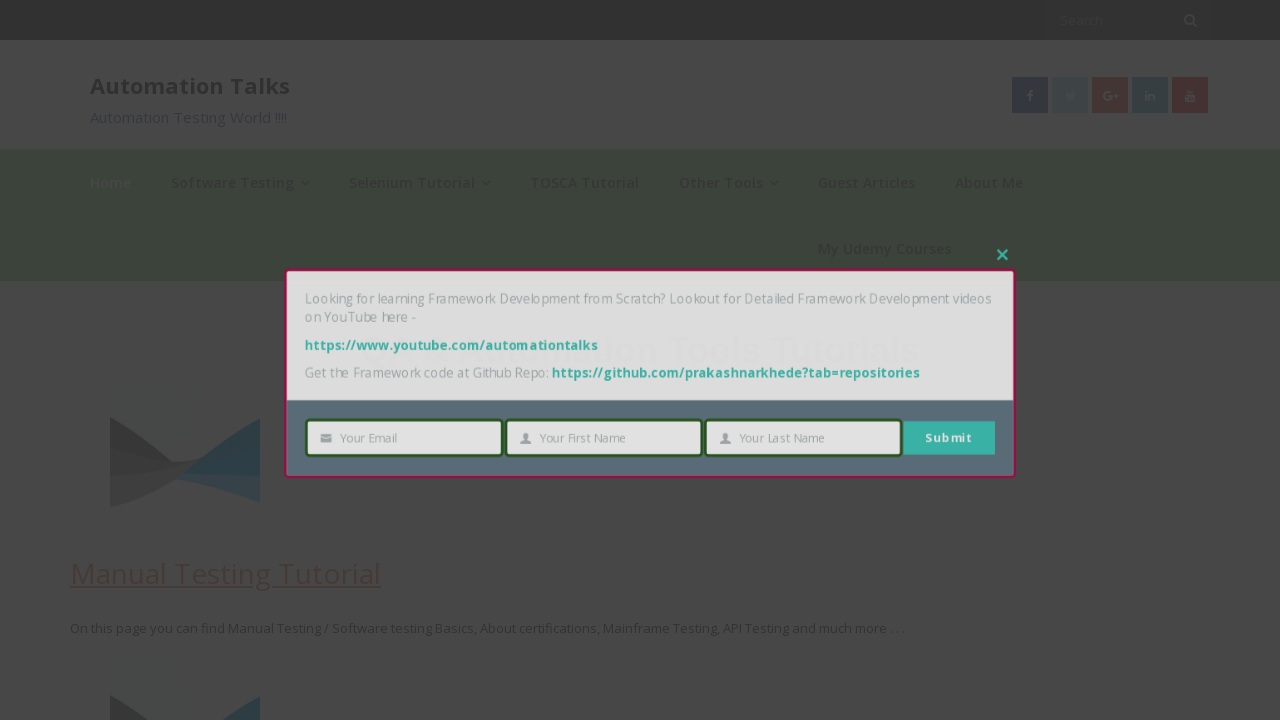

Waited for DOM content to load
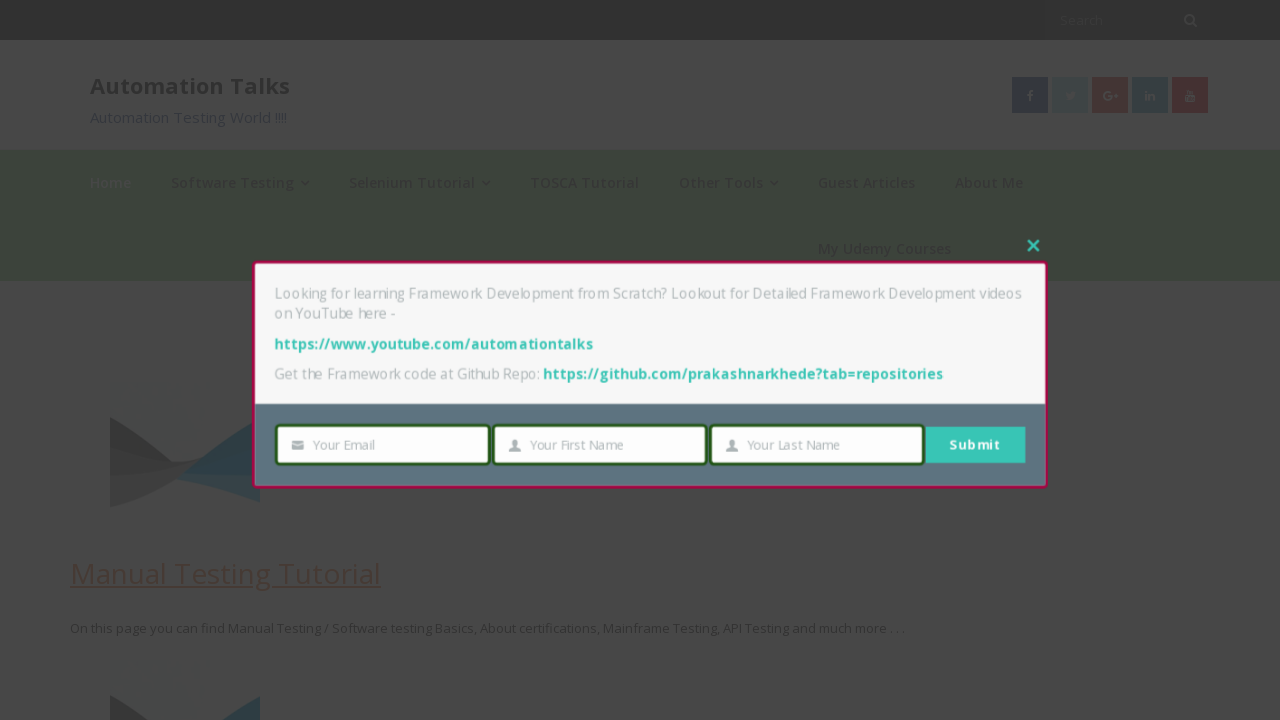

Verified page title is not None - page loaded successfully
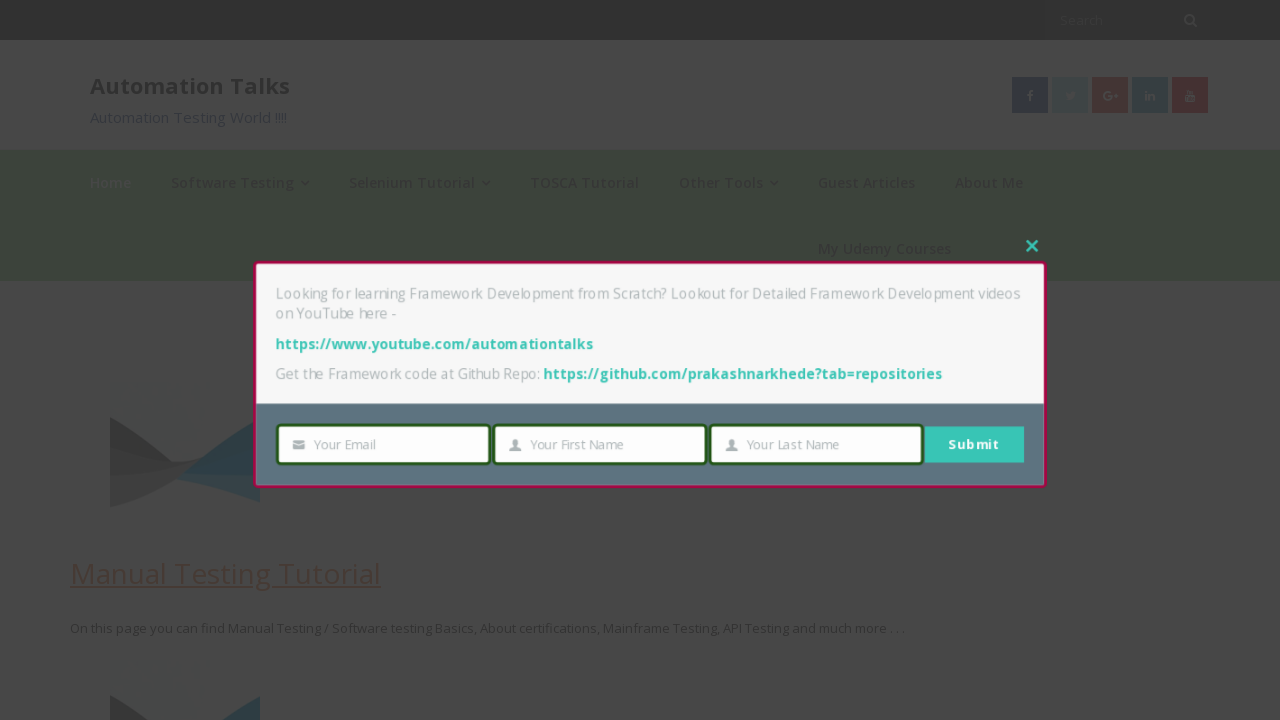

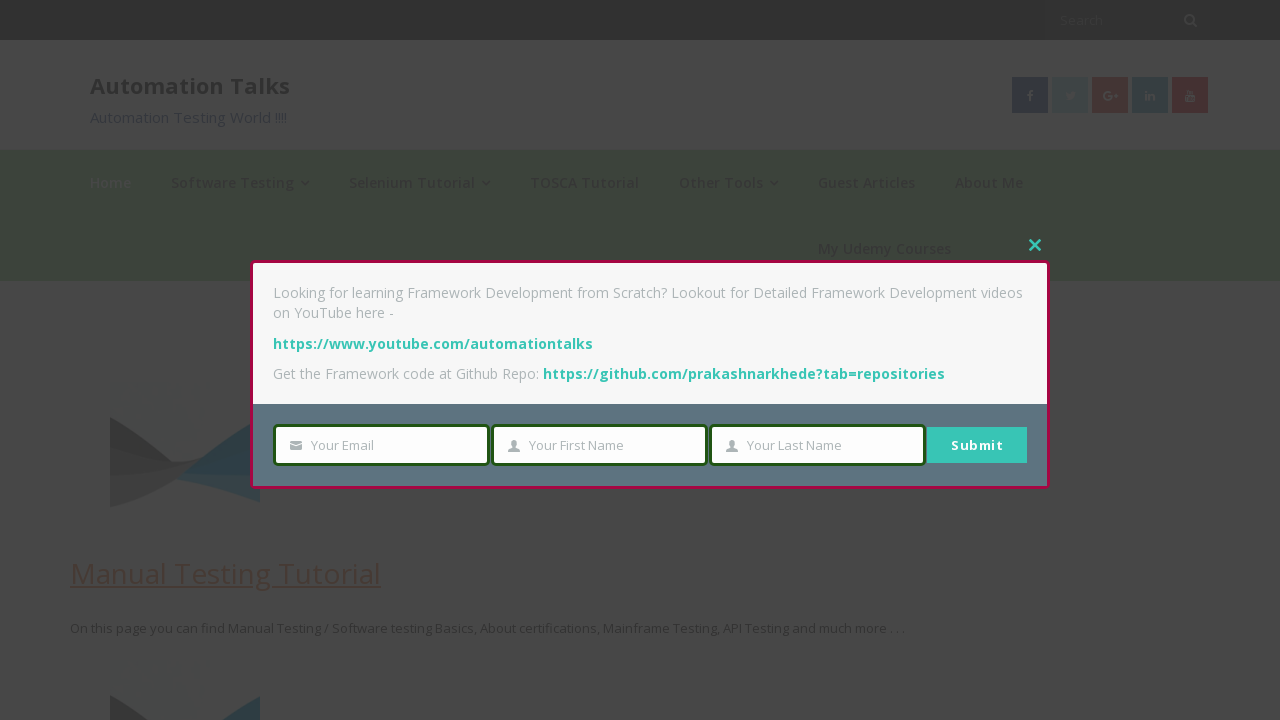